Simulates a failed drag-and-drop by releasing the element before reaching the target and verifies boxes remain unchanged

Starting URL: https://the-internet.herokuapp.com/drag_and_drop

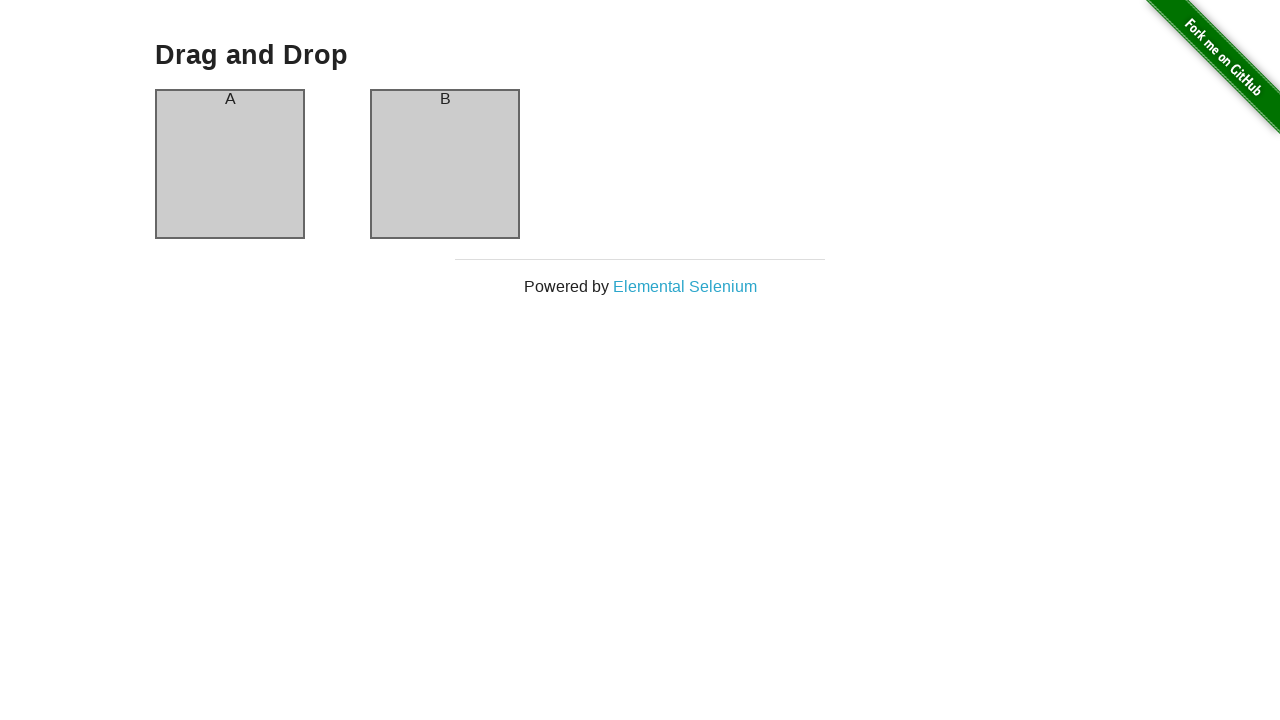

Located both drag-and-drop boxes (A and B)
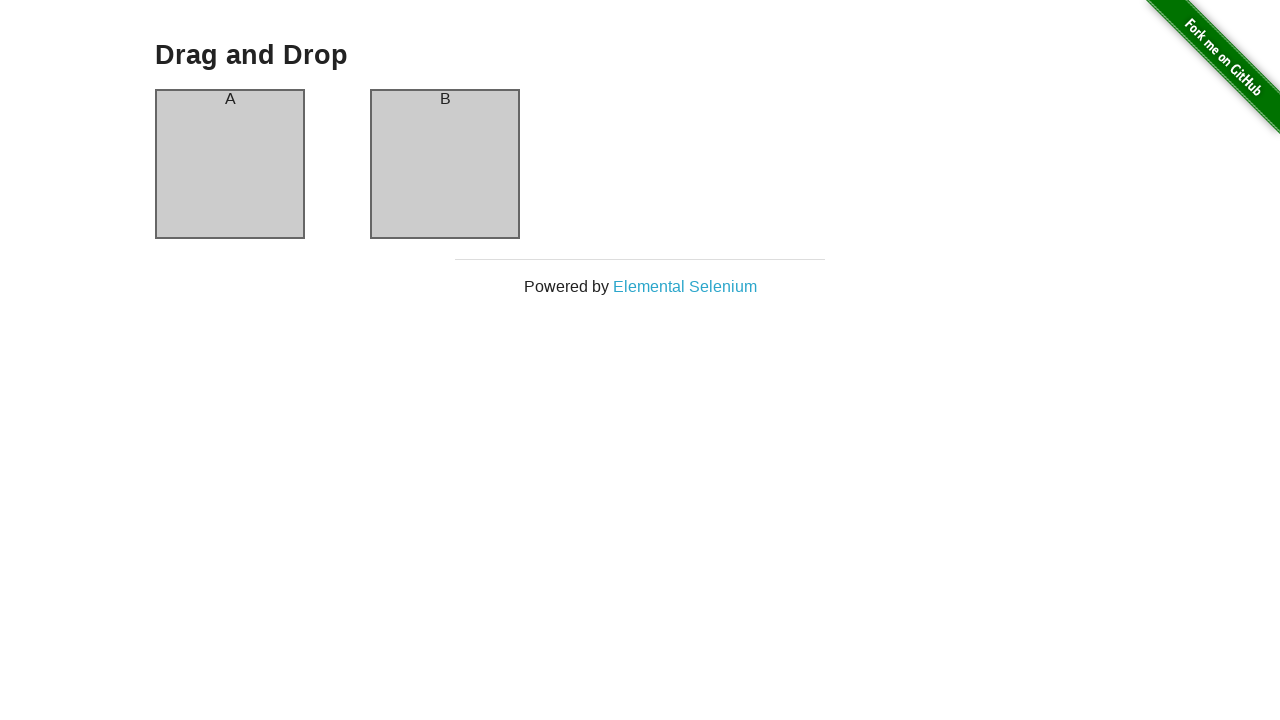

Hovered over Box A to prepare for drag operation at (230, 164) on #column-a
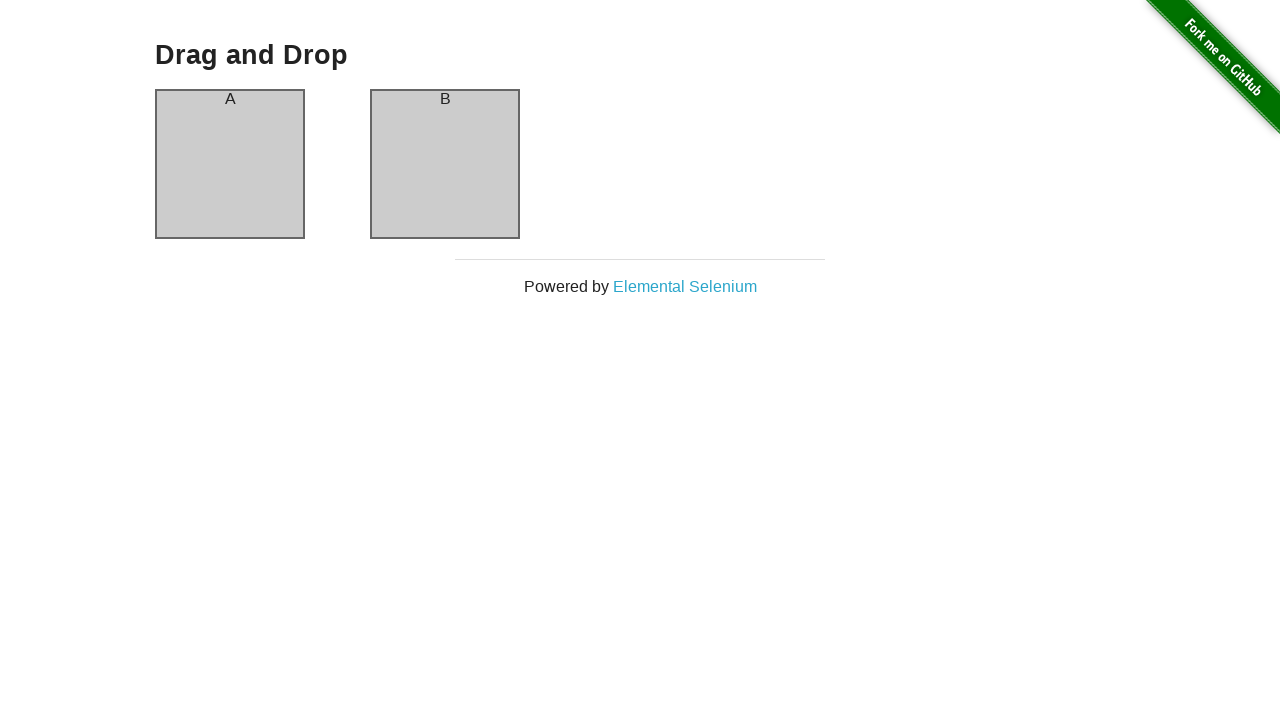

Pressed mouse button down on Box A at (230, 164)
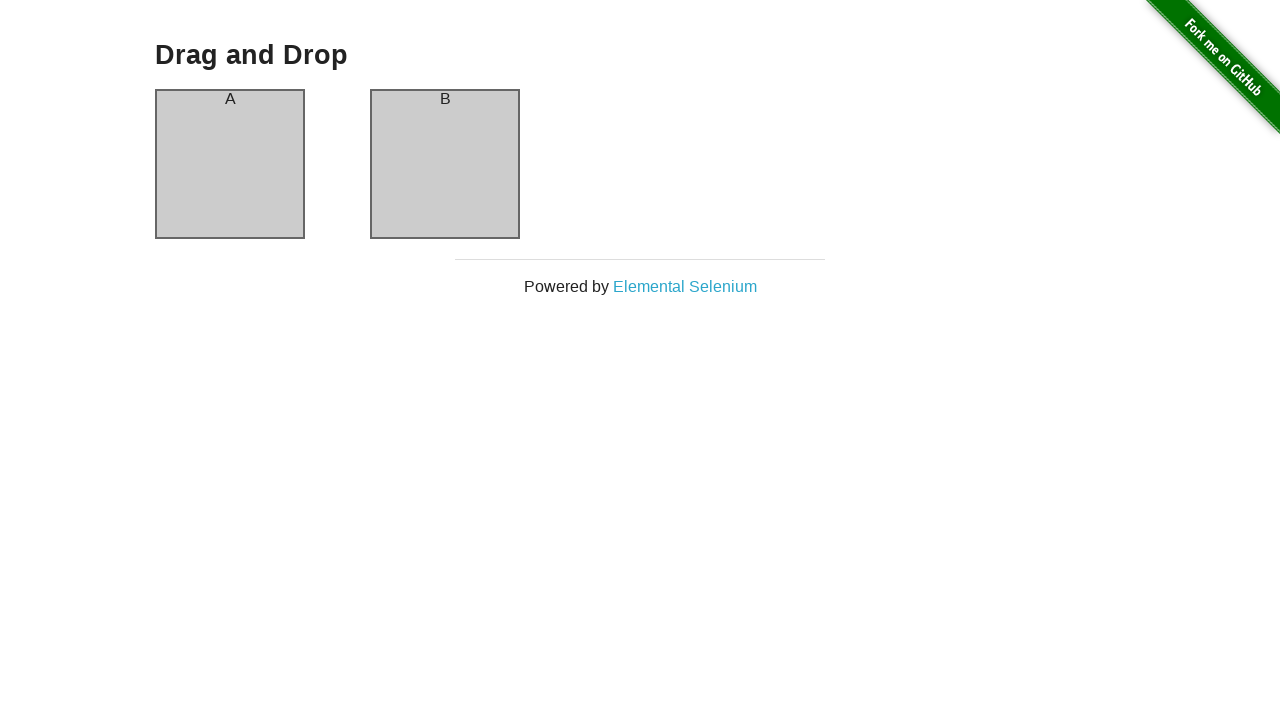

Moved mouse 100px right and 50px down (incomplete drag toward Box B) at (100, 50)
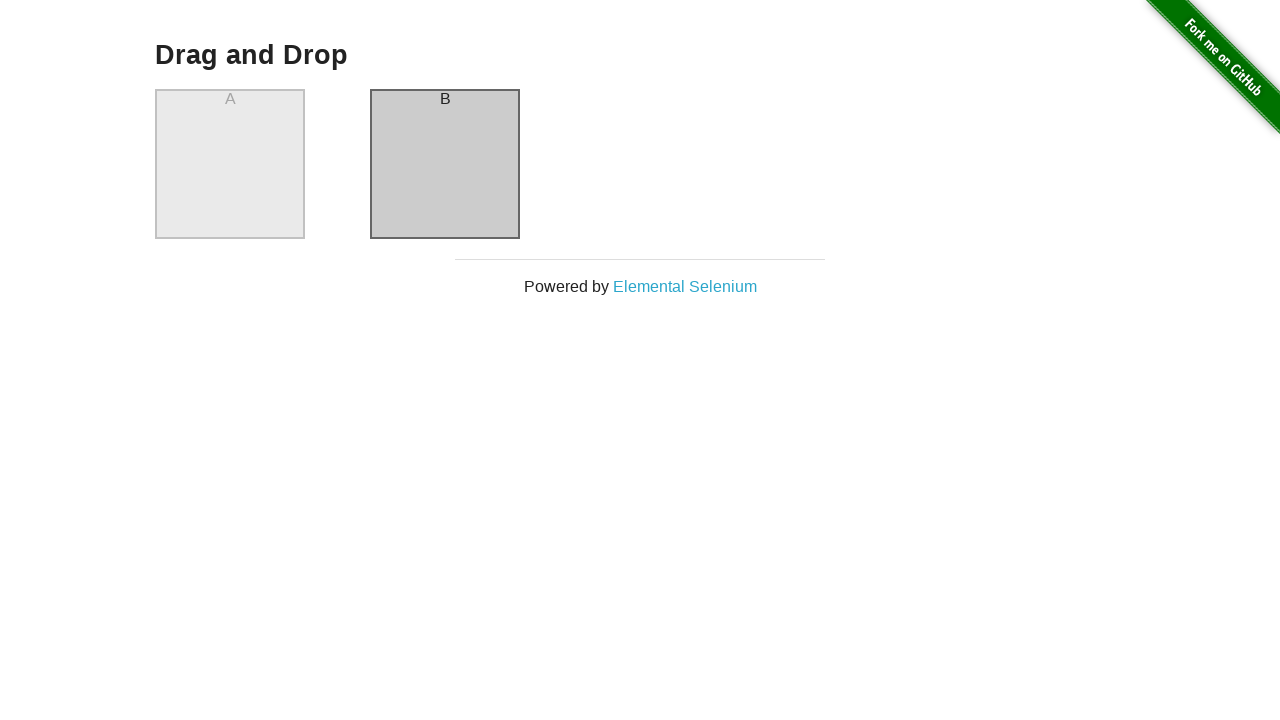

Released mouse button before reaching Box B (failed drag-and-drop) at (100, 50)
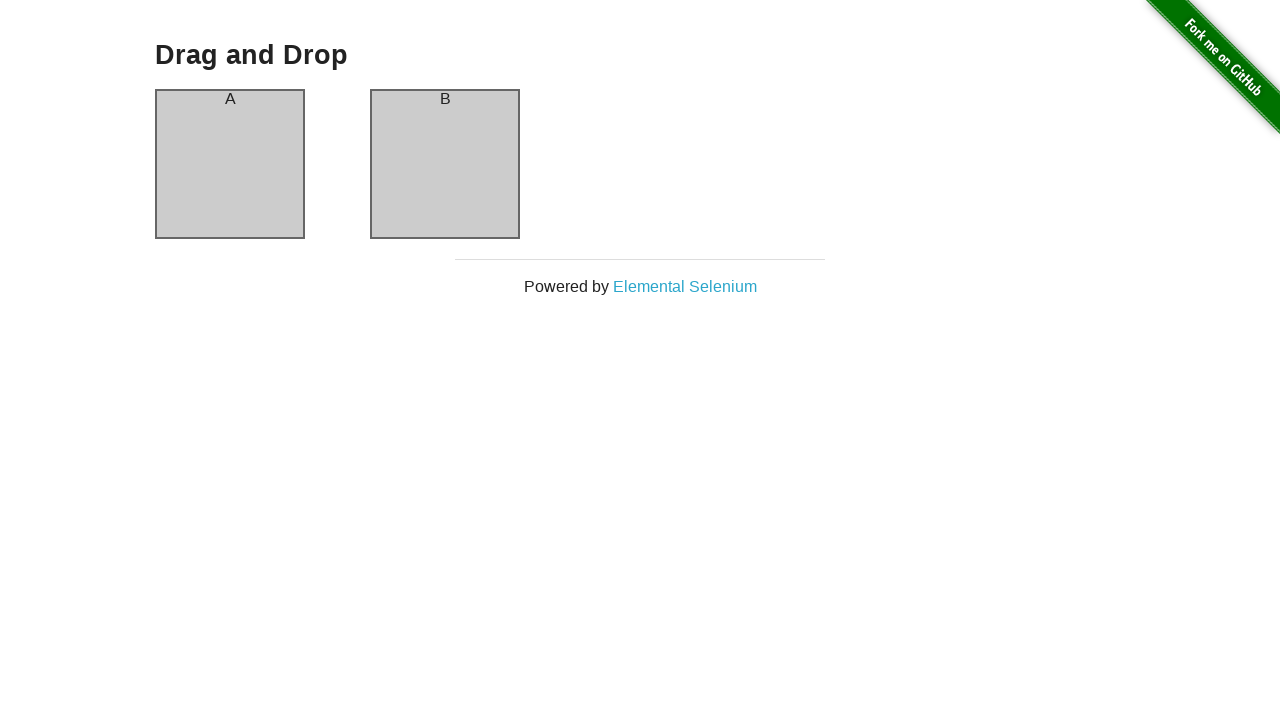

Retrieved text content from Box A
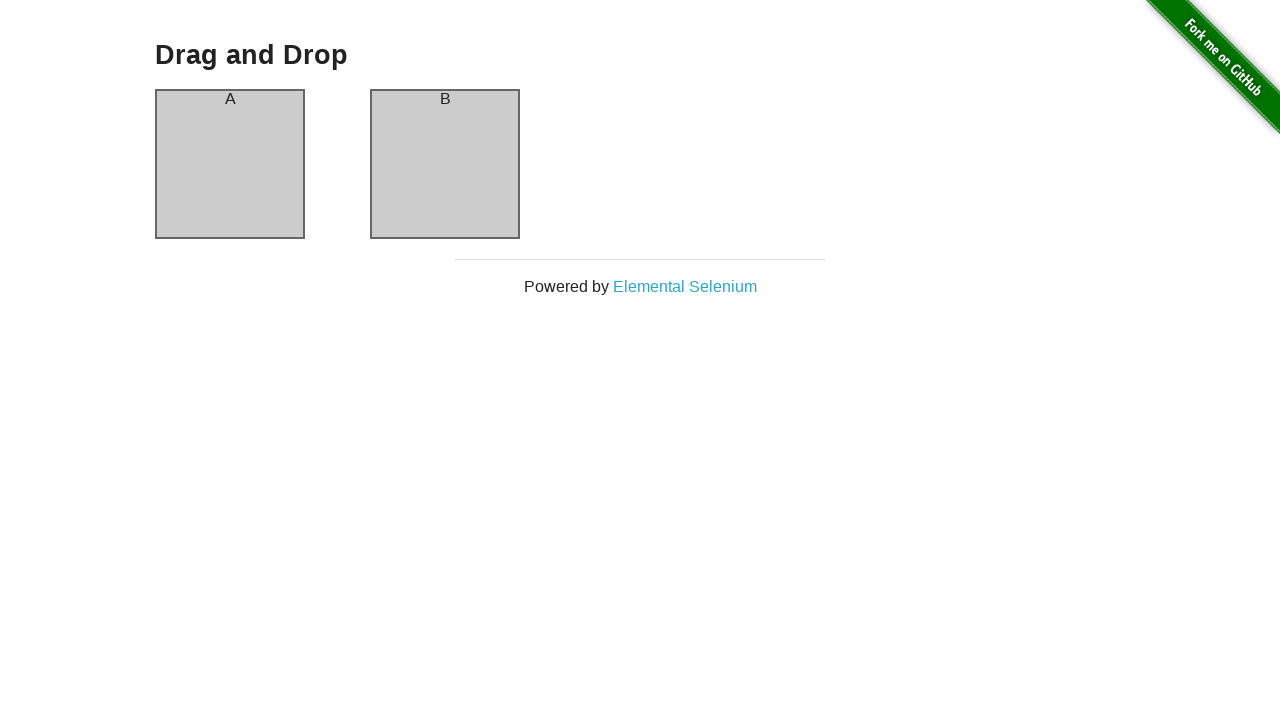

Retrieved text content from Box B
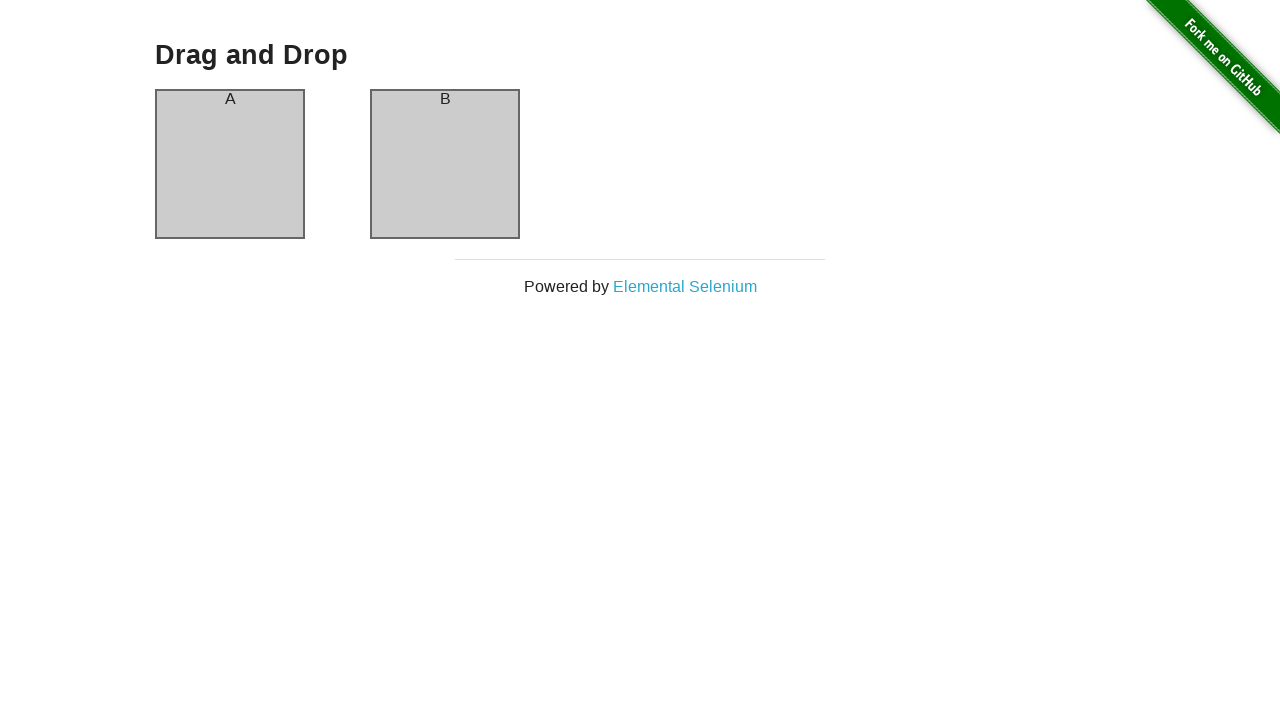

Verified Box A text remains 'A' after failed drag-and-drop
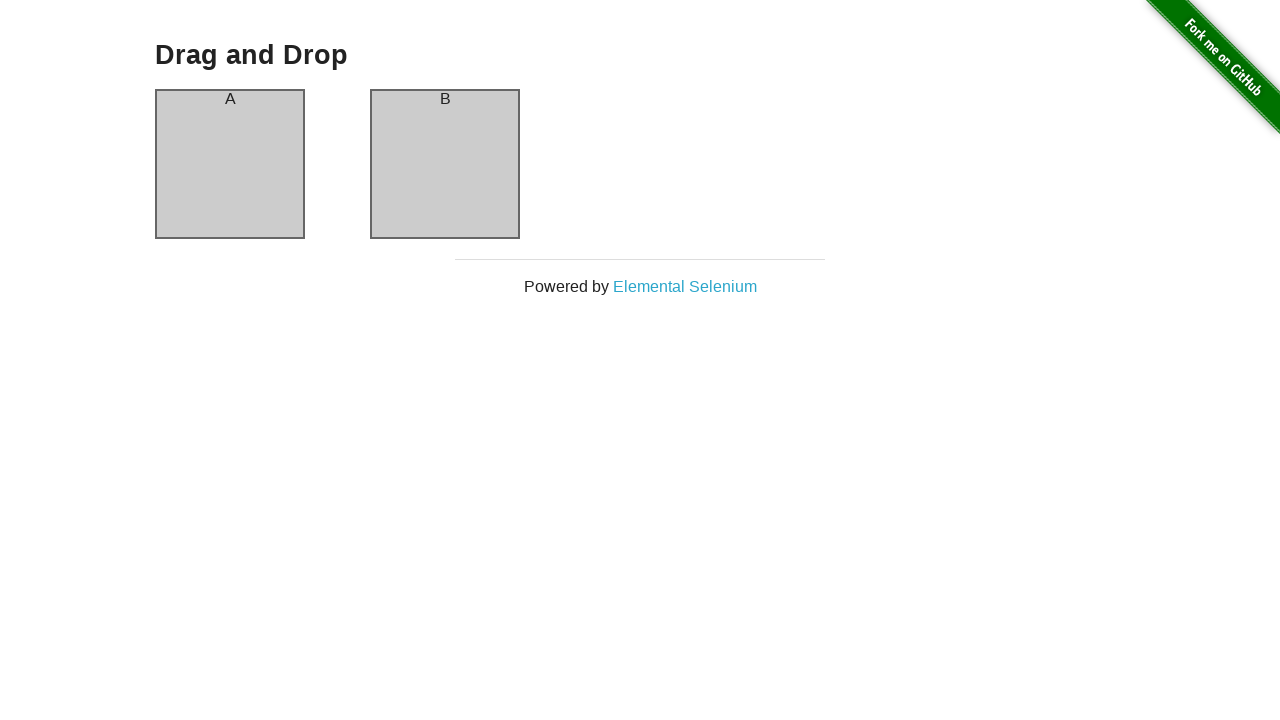

Verified Box B text remains 'B' after failed drag-and-drop
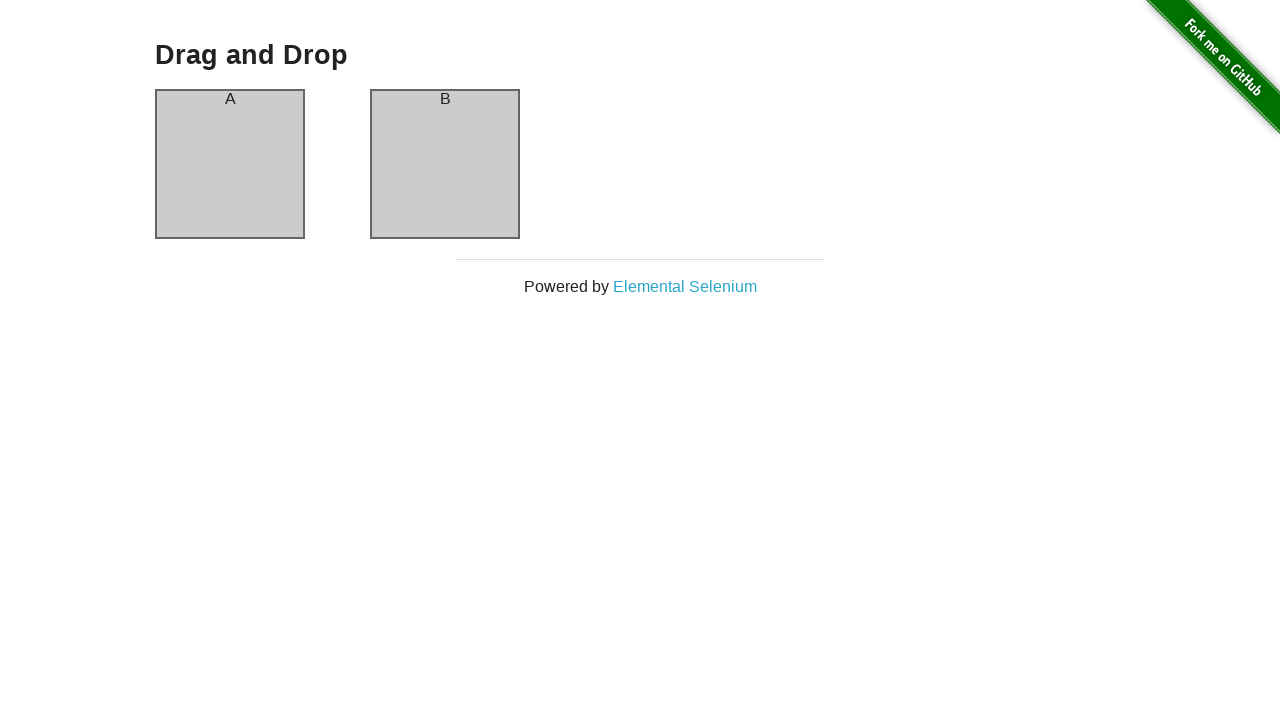

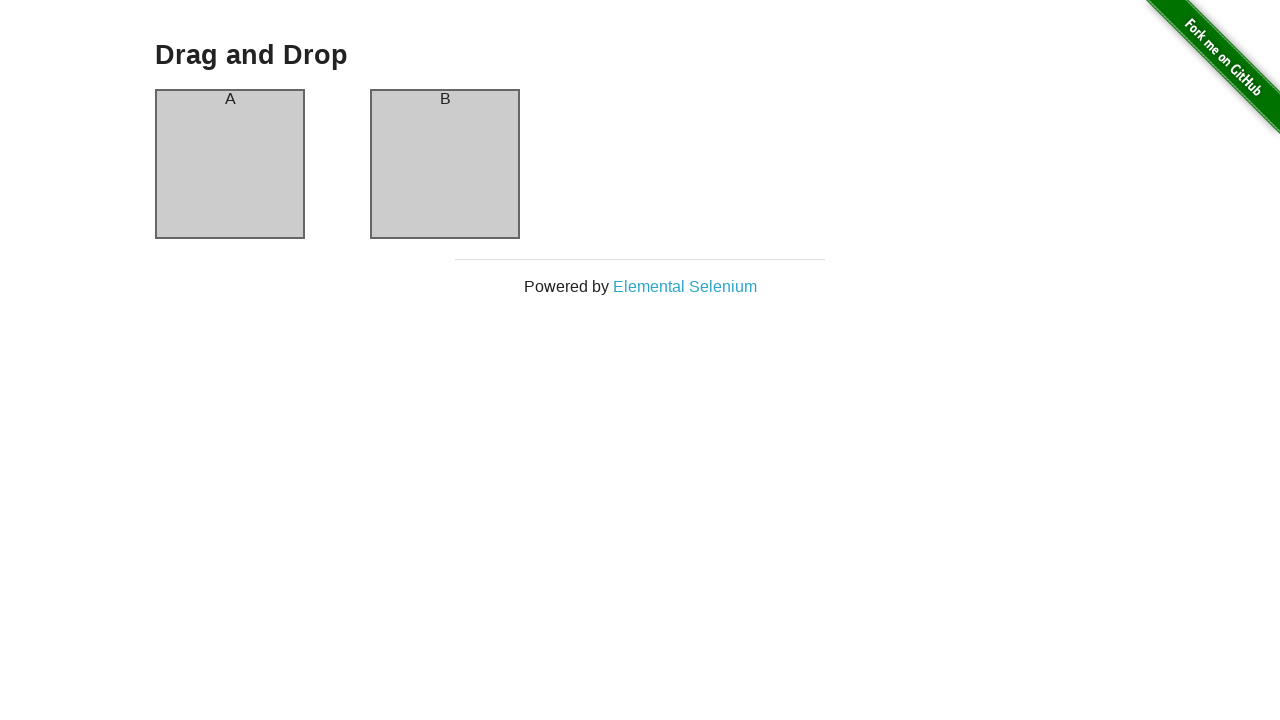